Tests the DemoQA text box form by clicking Elements, then Text Box, filling in name, email, and addresses, and submitting

Starting URL: https://demoqa.com/

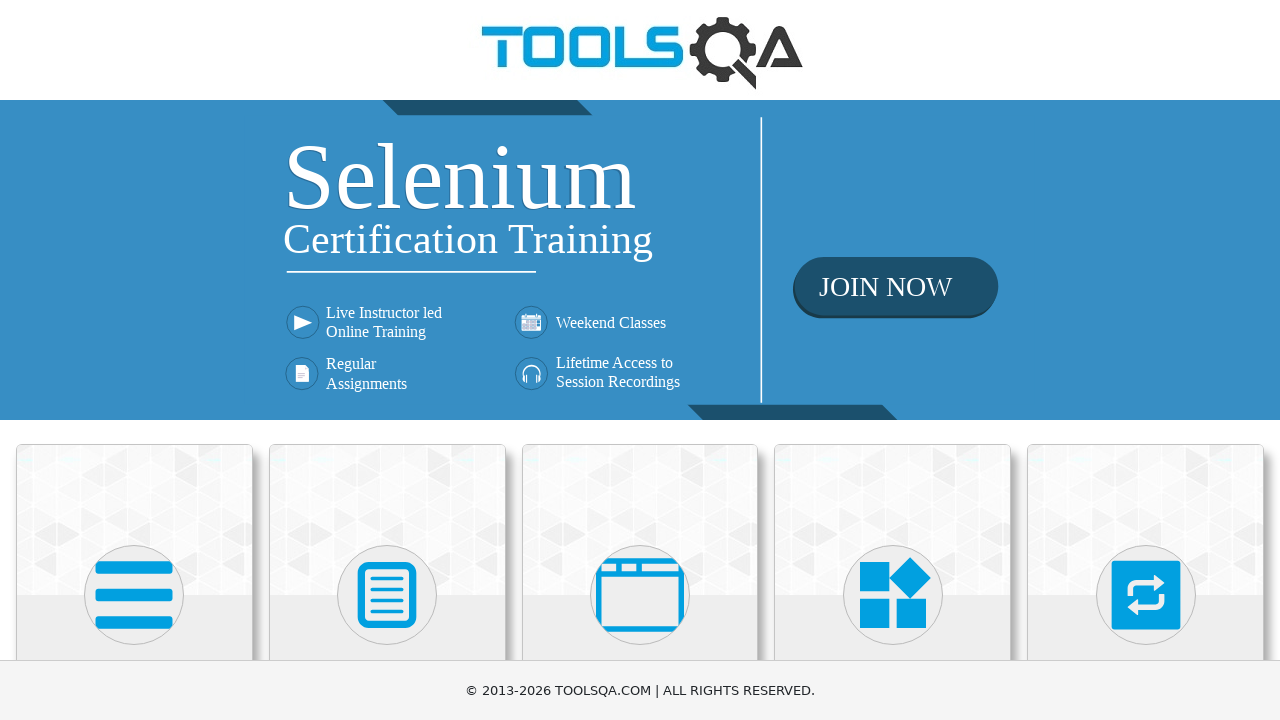

Navigated to DemoQA homepage
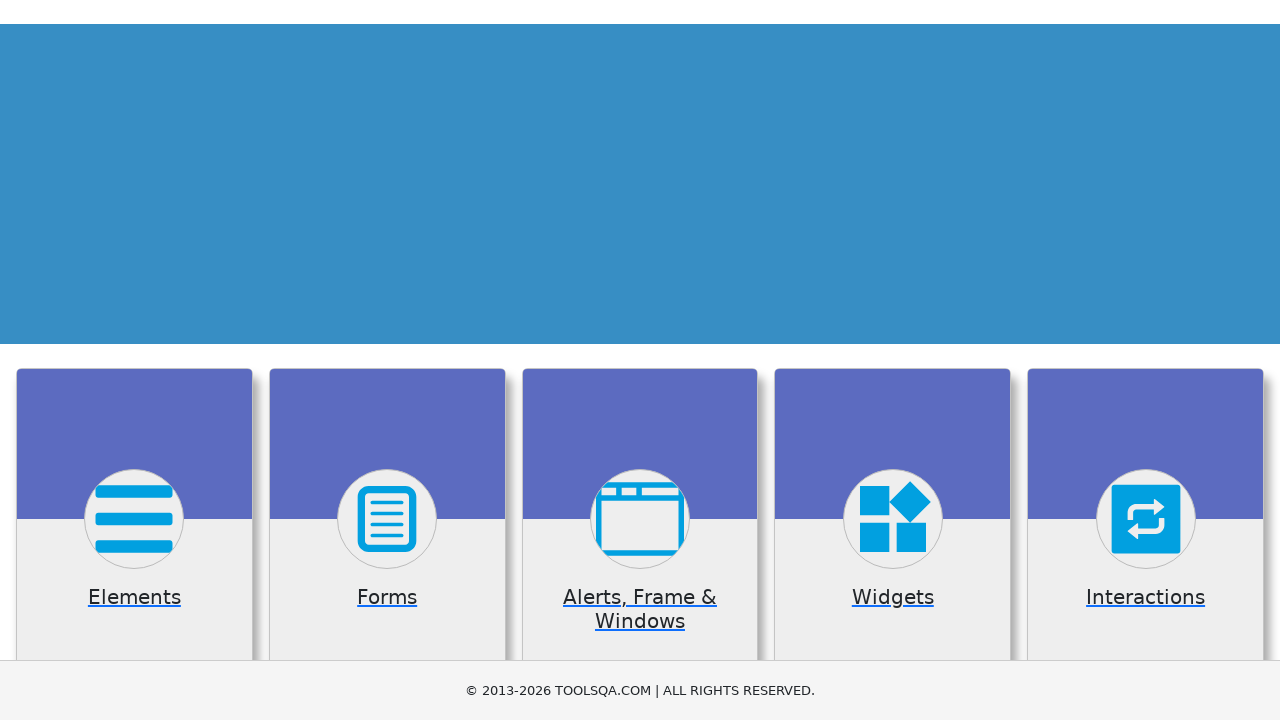

Clicked Elements card at (134, 595) on xpath=//div[@class='card mt-4 top-card'][1]//*[name()='svg']
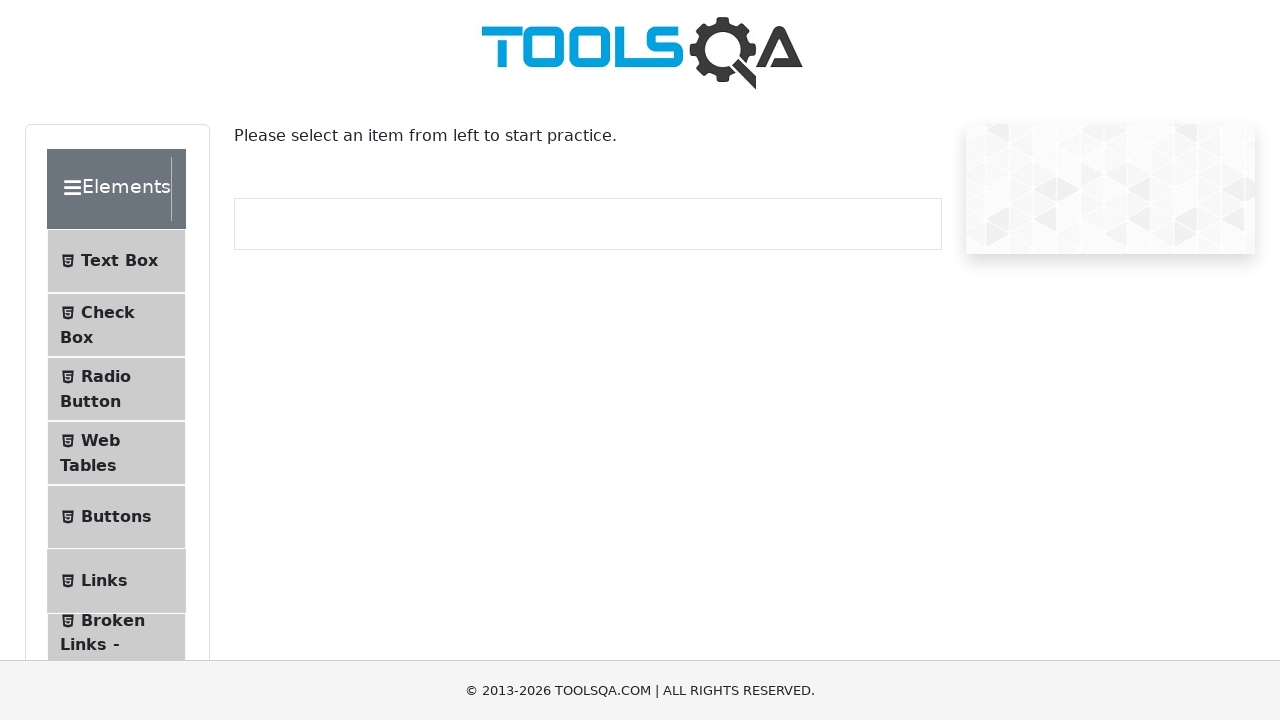

Clicked Text Box option at (119, 261) on text=Text Box
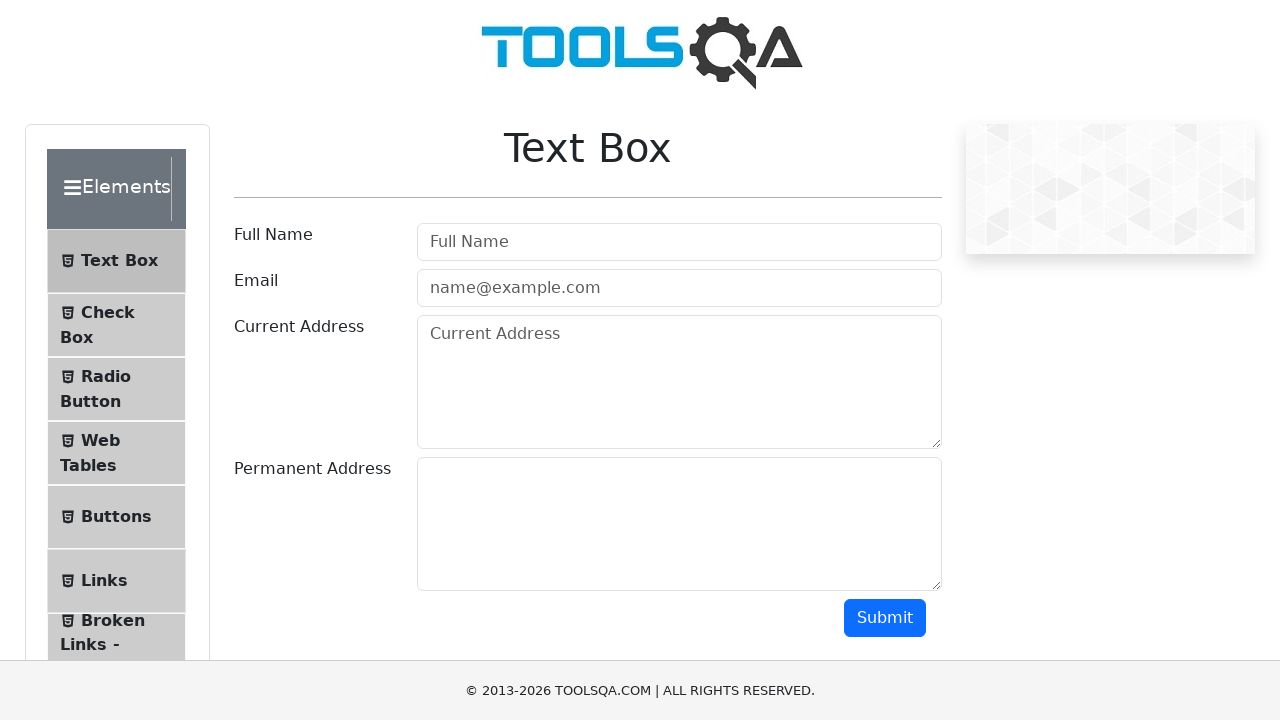

Filled full name field with 'Artem De' on #userName
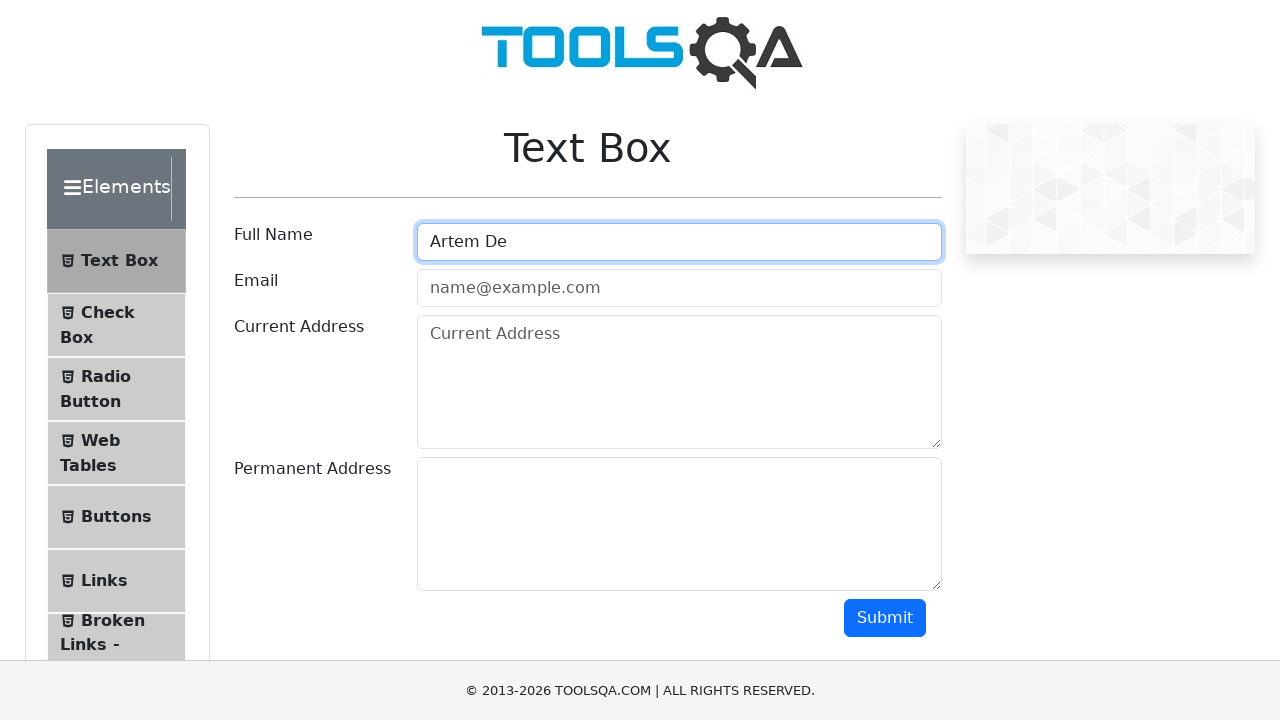

Filled email field with 'test@gmail.com' on #userEmail
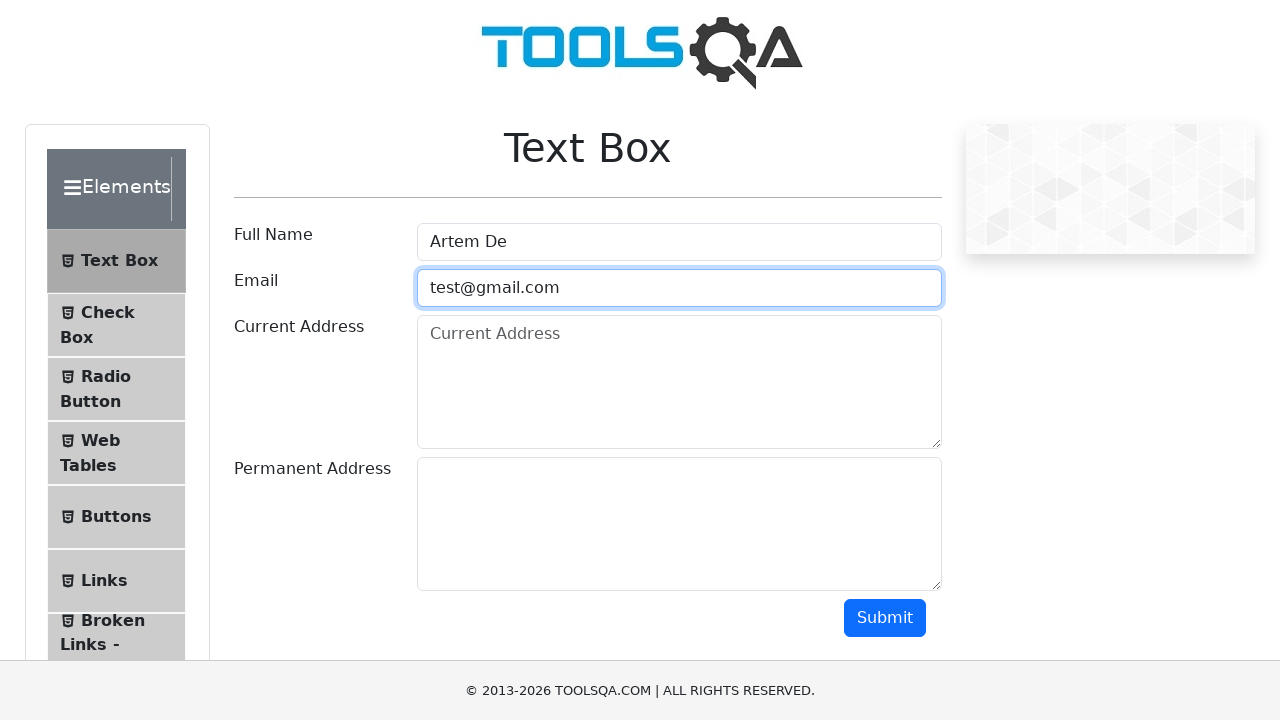

Filled current address with '123 Main St, Anytown USA' on #currentAddress
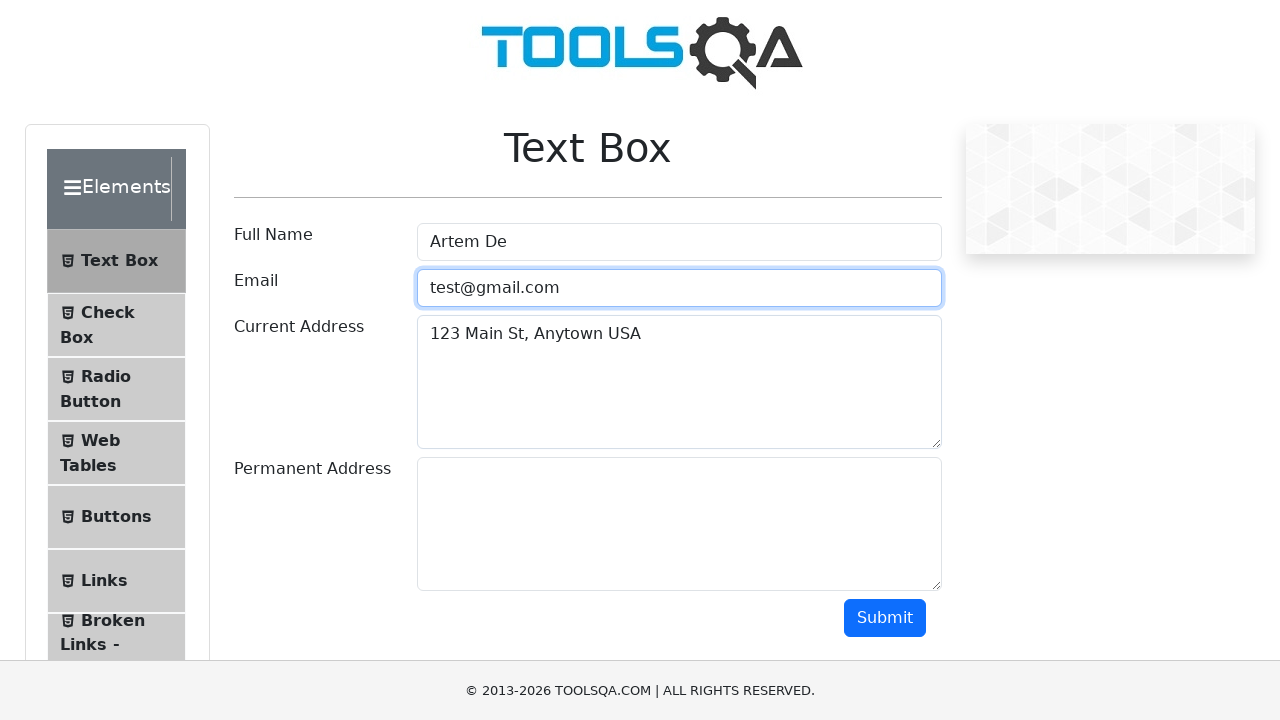

Filled permanent address with '456 Oak St, Anytown USA' on #permanentAddress
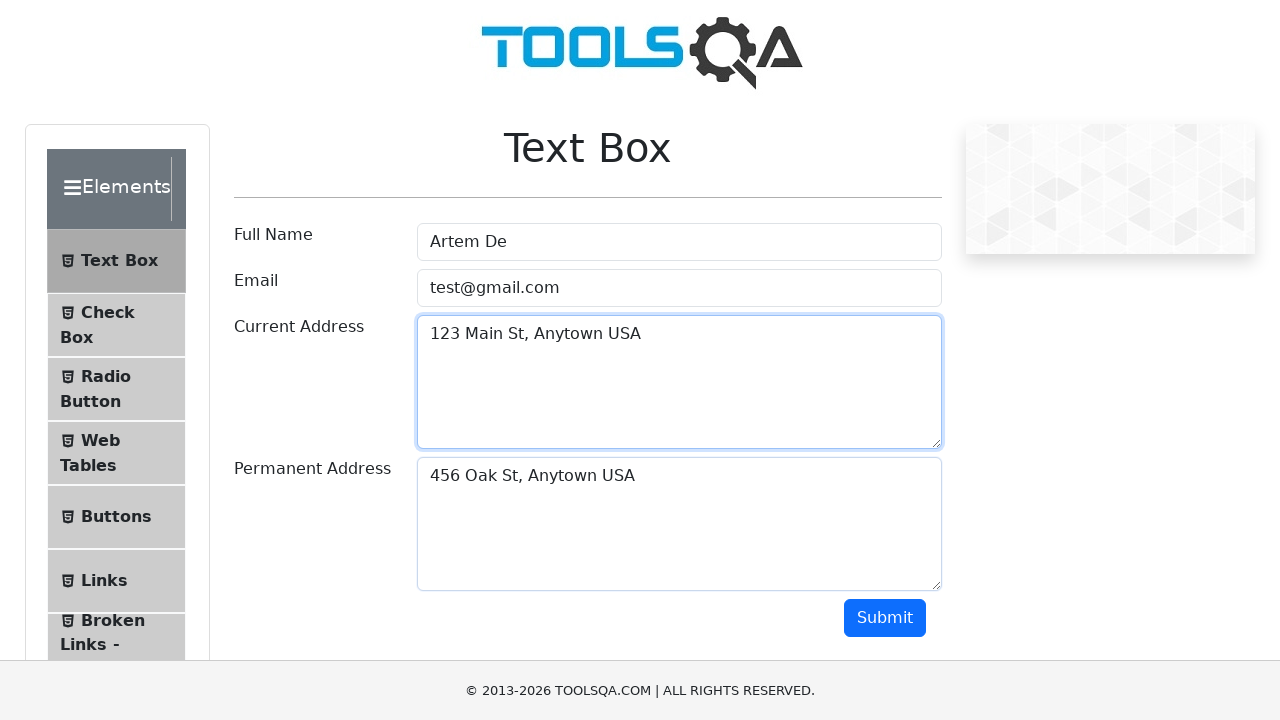

Clicked submit button at (885, 618) on #submit
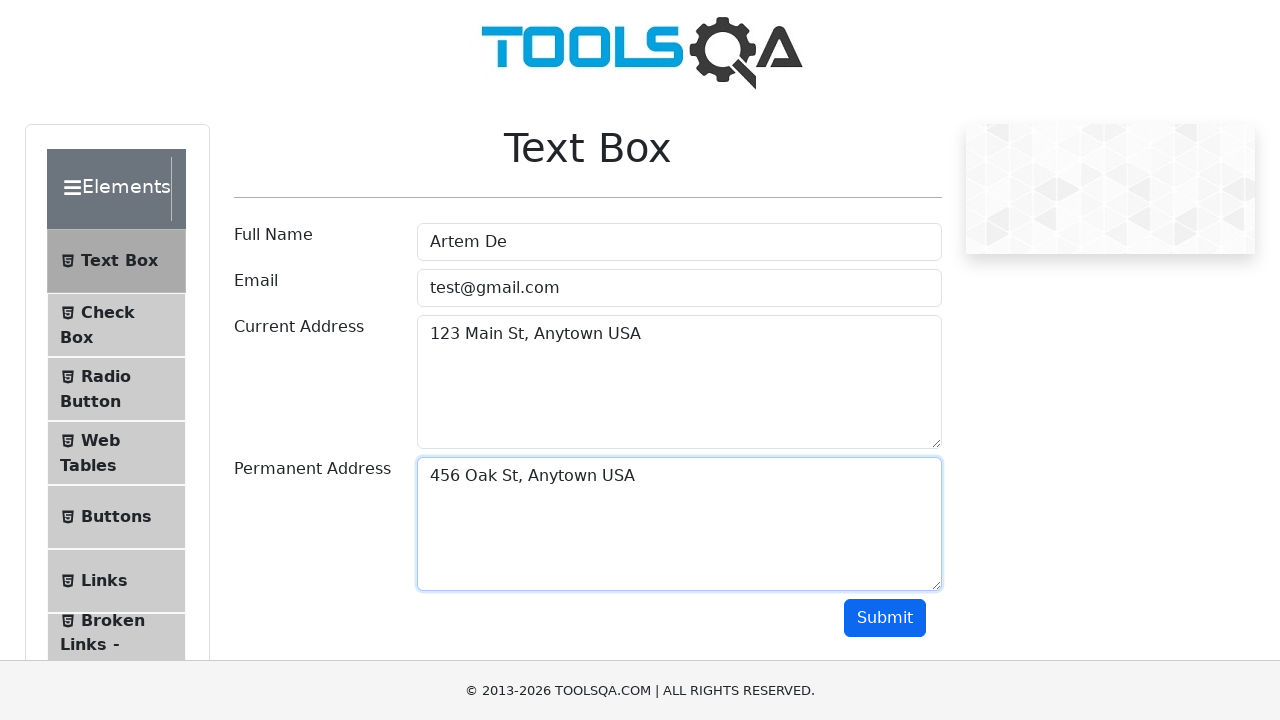

Form submission verified - output name field appeared
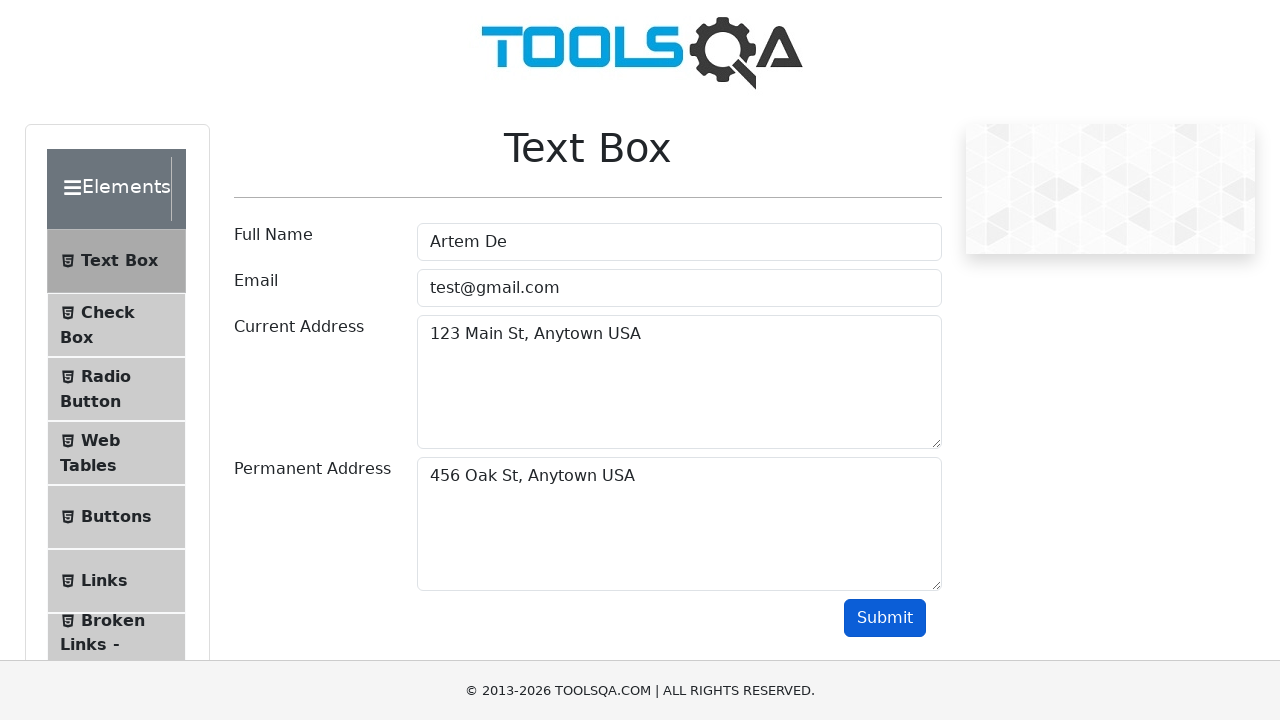

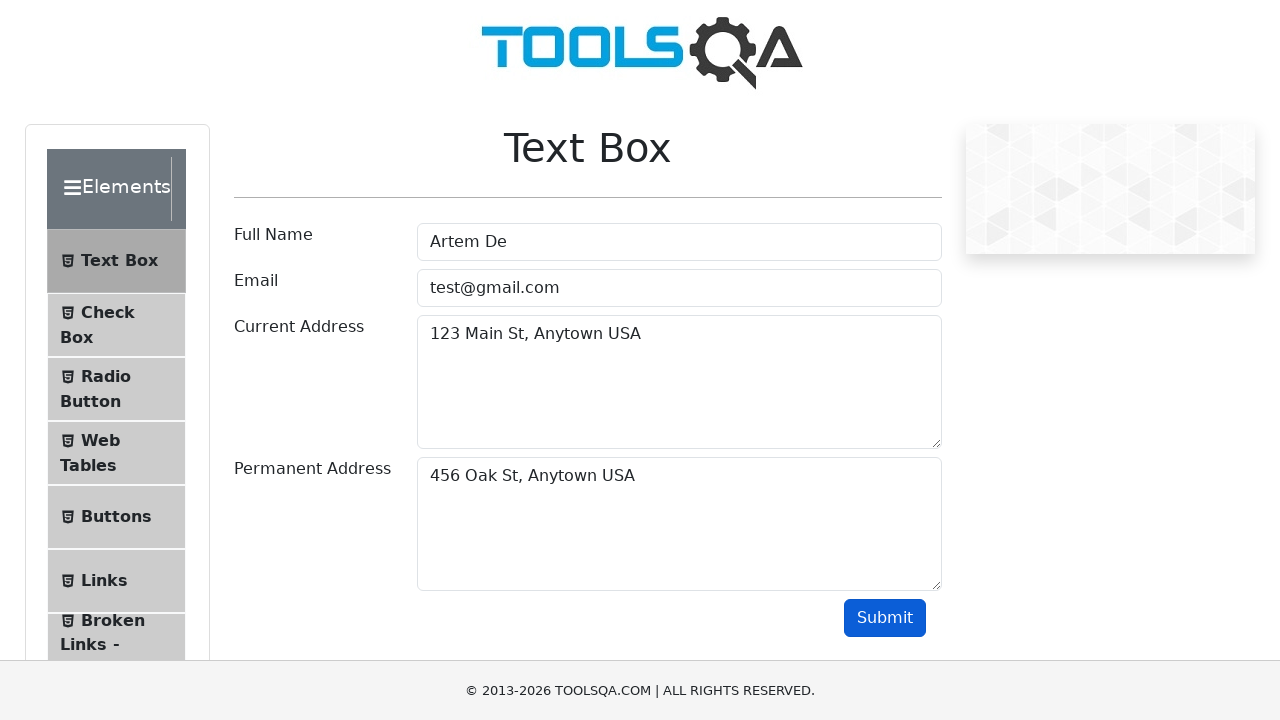